Navigates to an advanced stock search page and clicks the search button to trigger the search with default parameters

Starting URL: https://statusinvest.com.br/acoes/busca-avancada

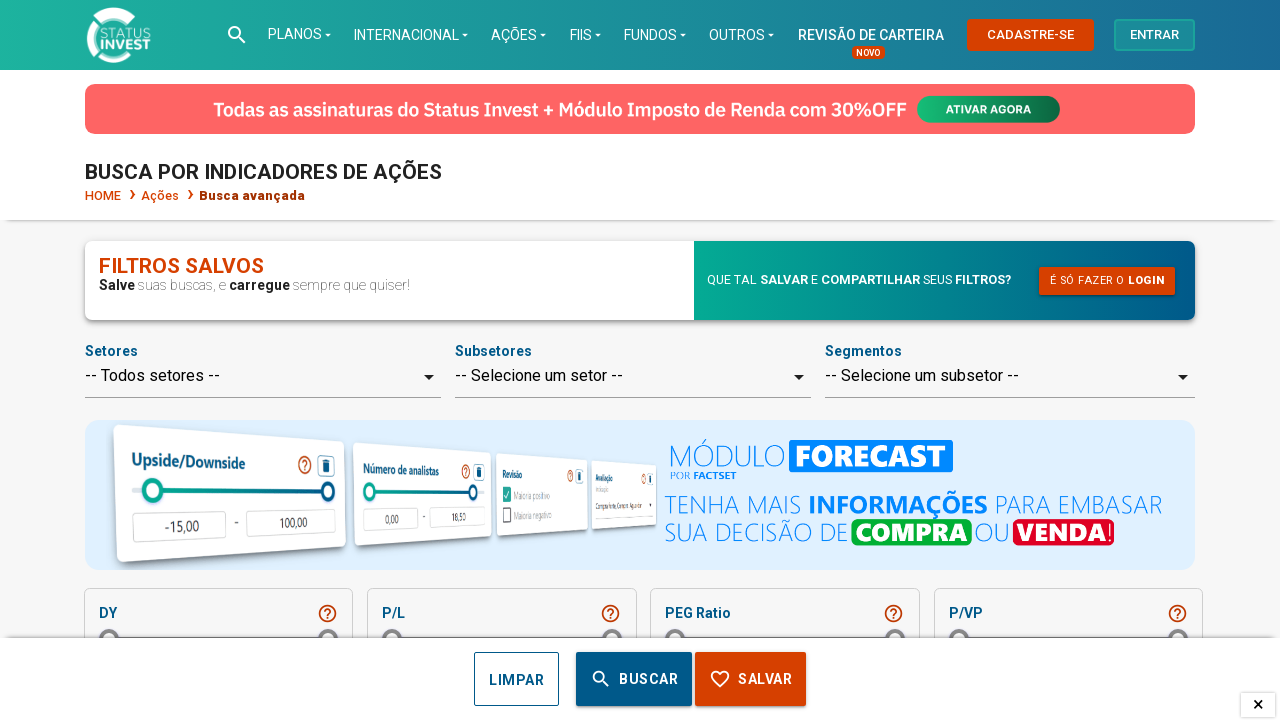

Clicked search button to trigger advanced stock search with default parameters at (634, 679) on button[data-tooltip="Clique para fazer a busca com base nos valores informados"]
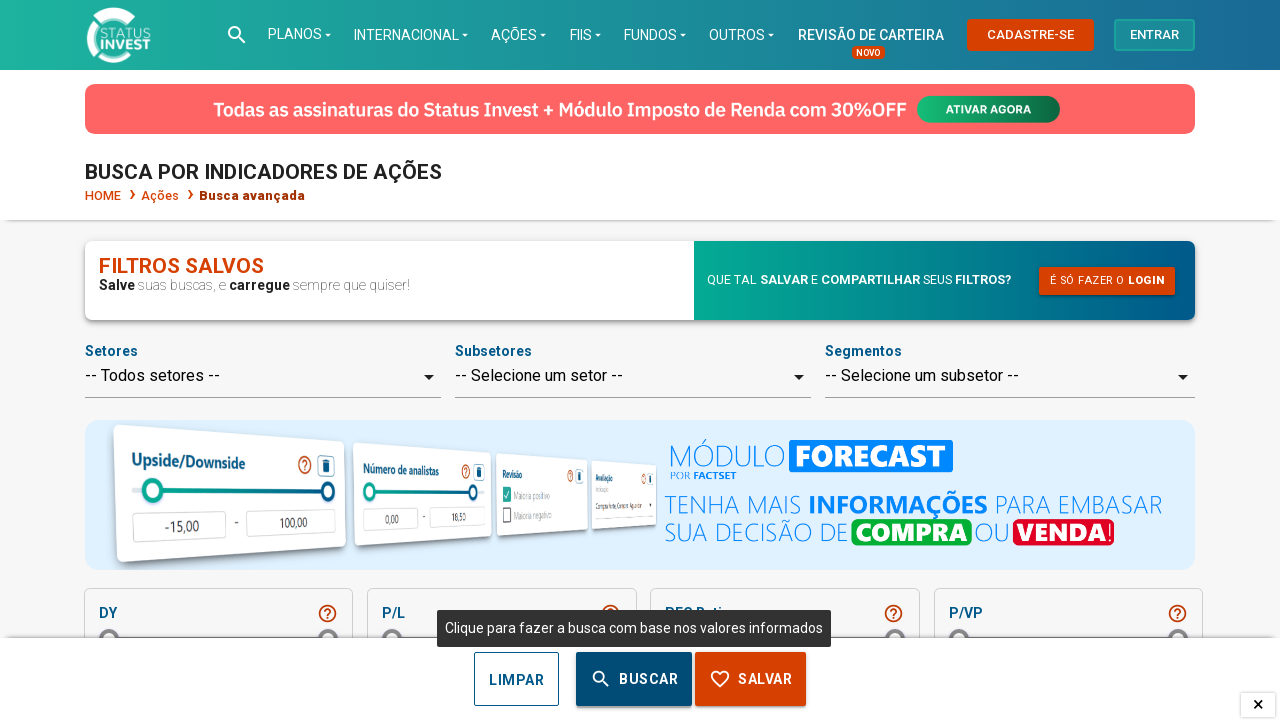

Search results loaded successfully
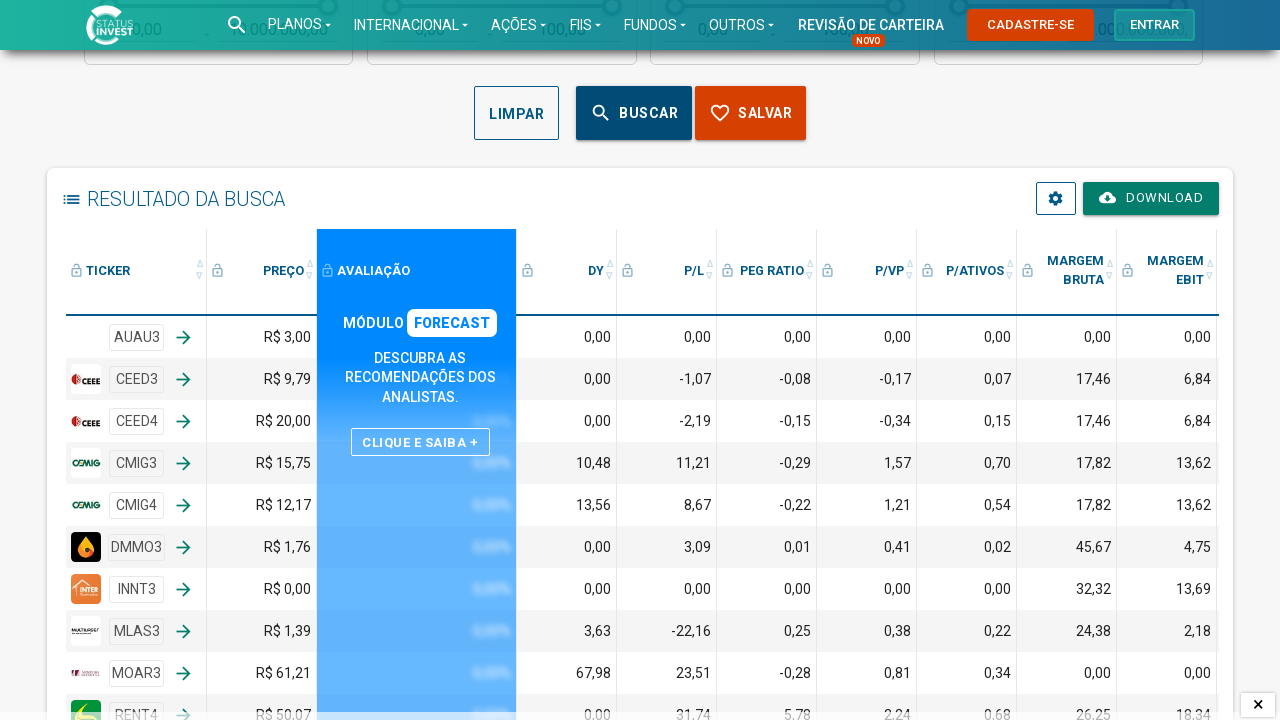

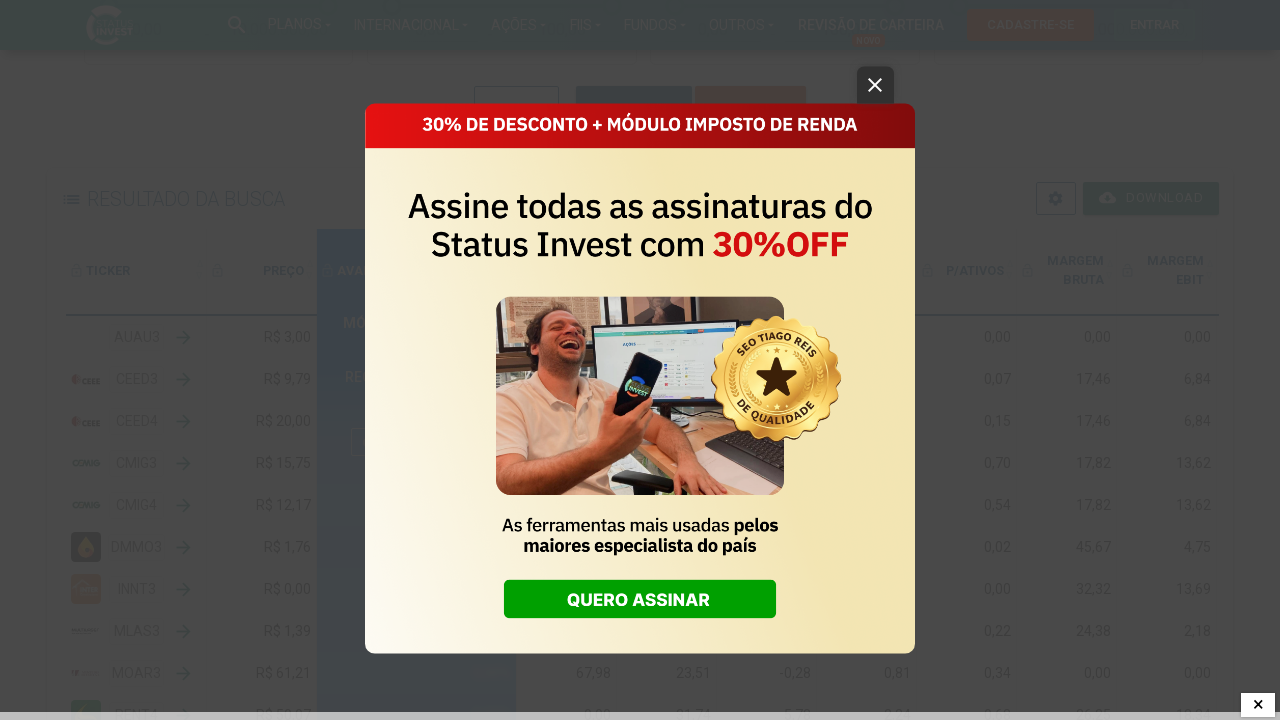